Tests interaction with nested iframes by filling an input field in frame3 and selecting a radio button in a child frame within frame3

Starting URL: https://ui.vision/demo/webtest/frames/

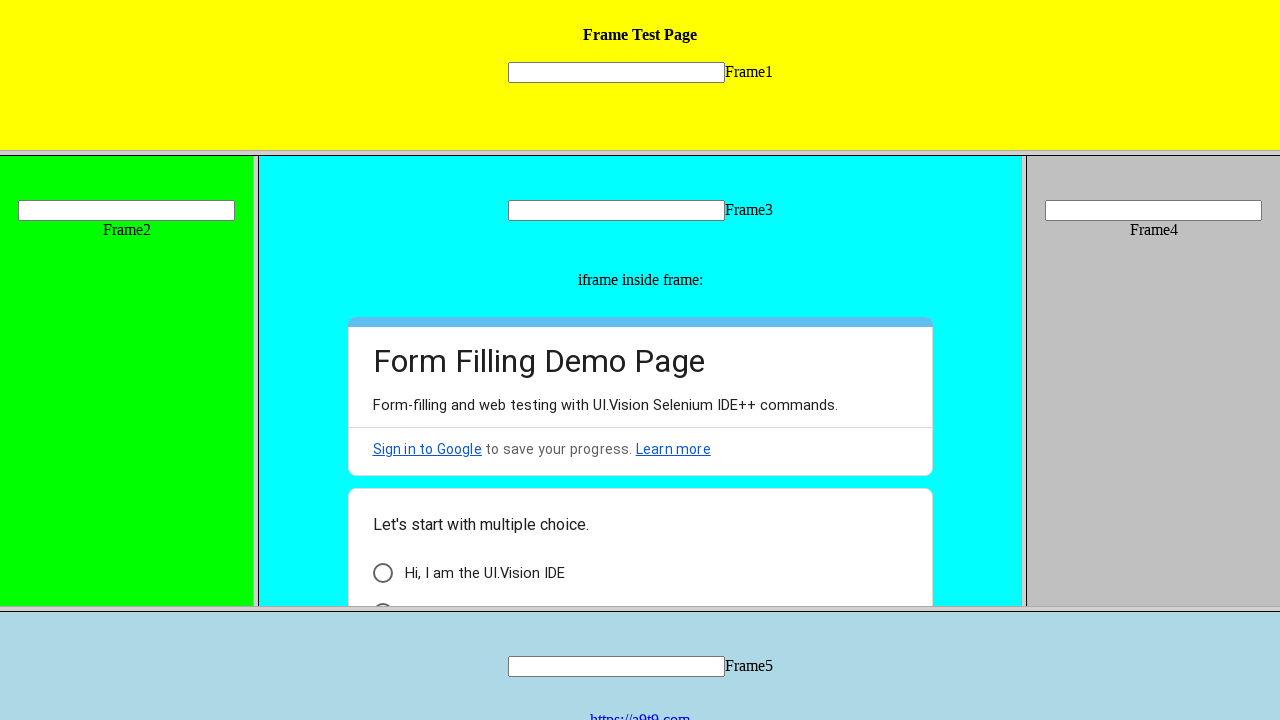

Navigated to frames demo page
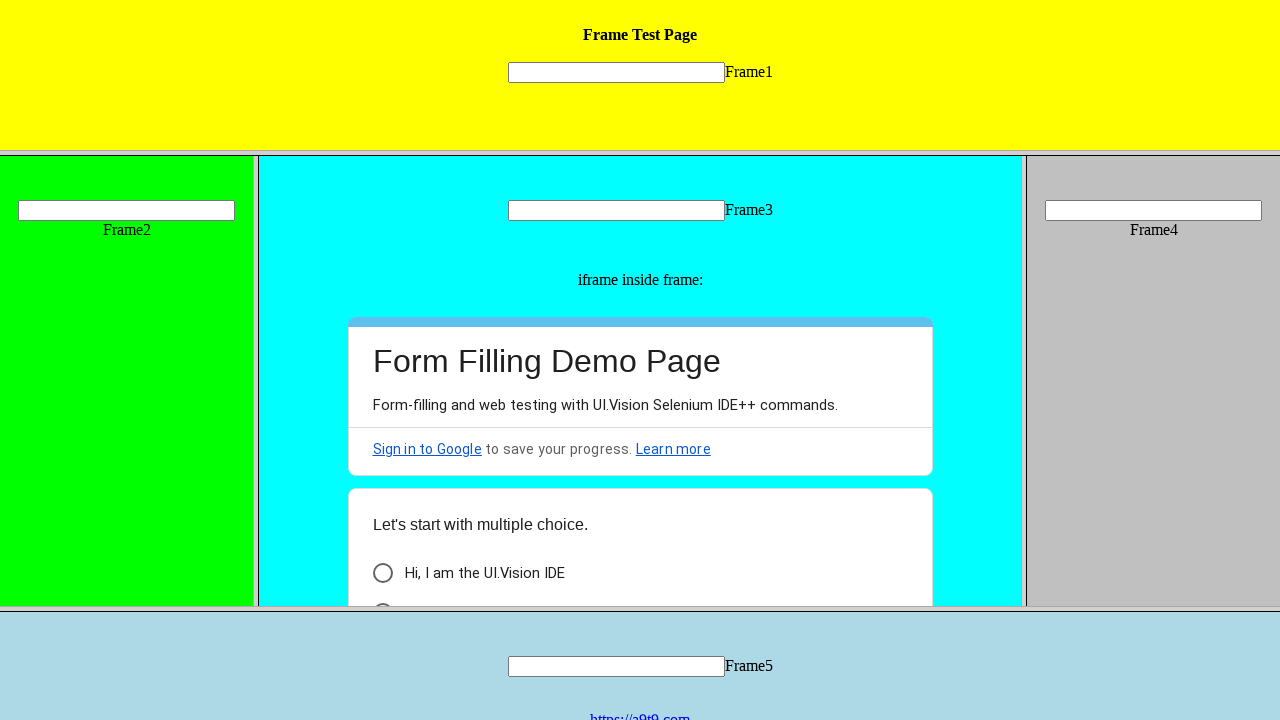

Located frame3 by URL
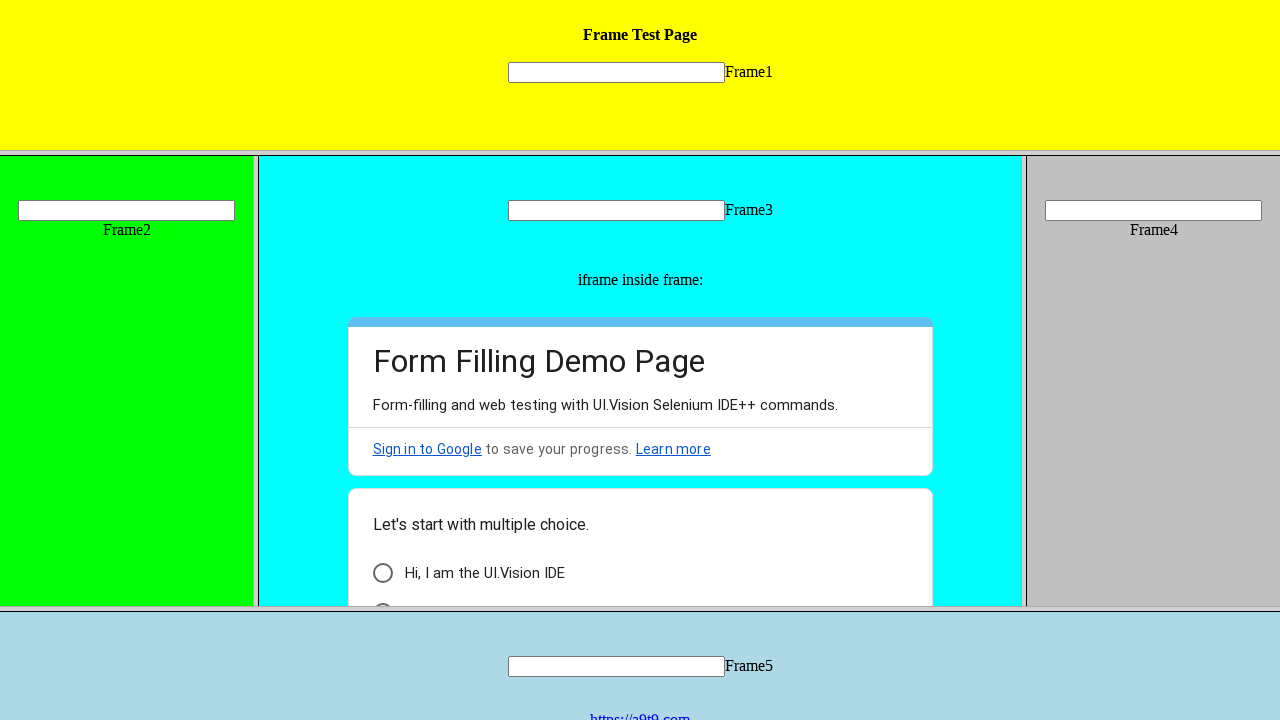

Filled input field in frame3 with 'hello' on [name="mytext3"]
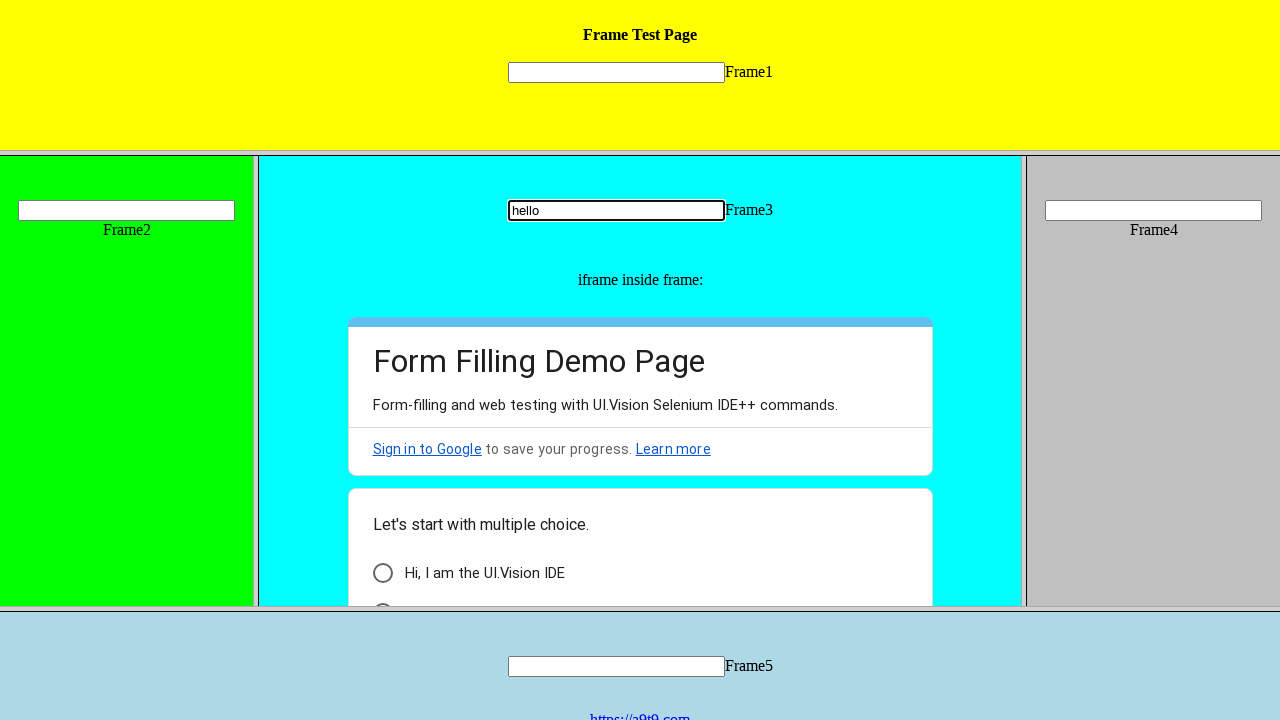

Retrieved child frames from frame3
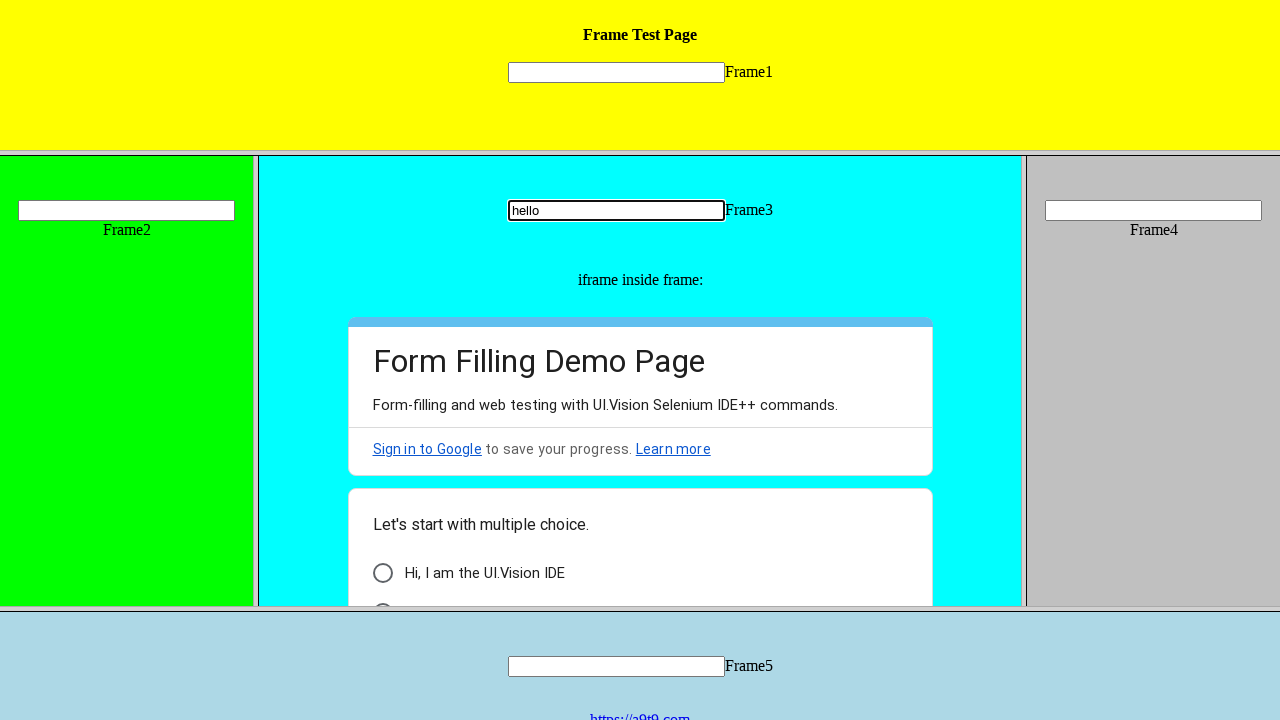

Accessed first child frame within frame3
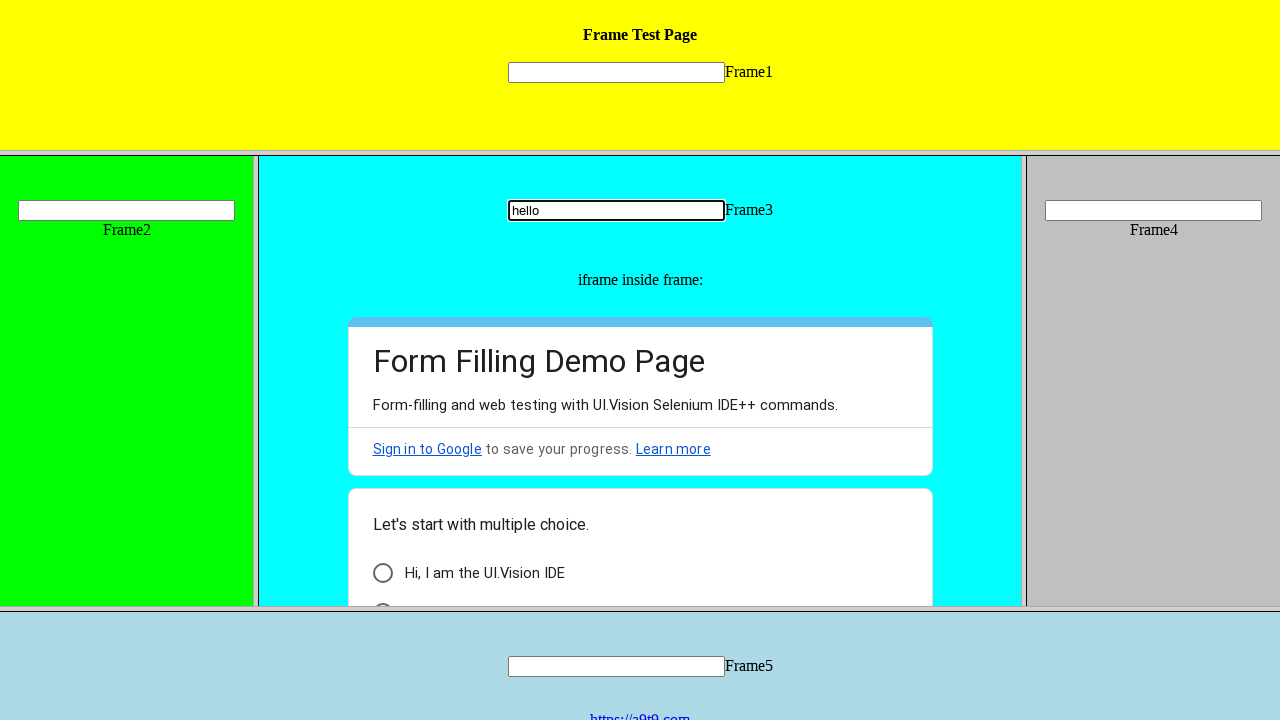

Located radio button in inner frame
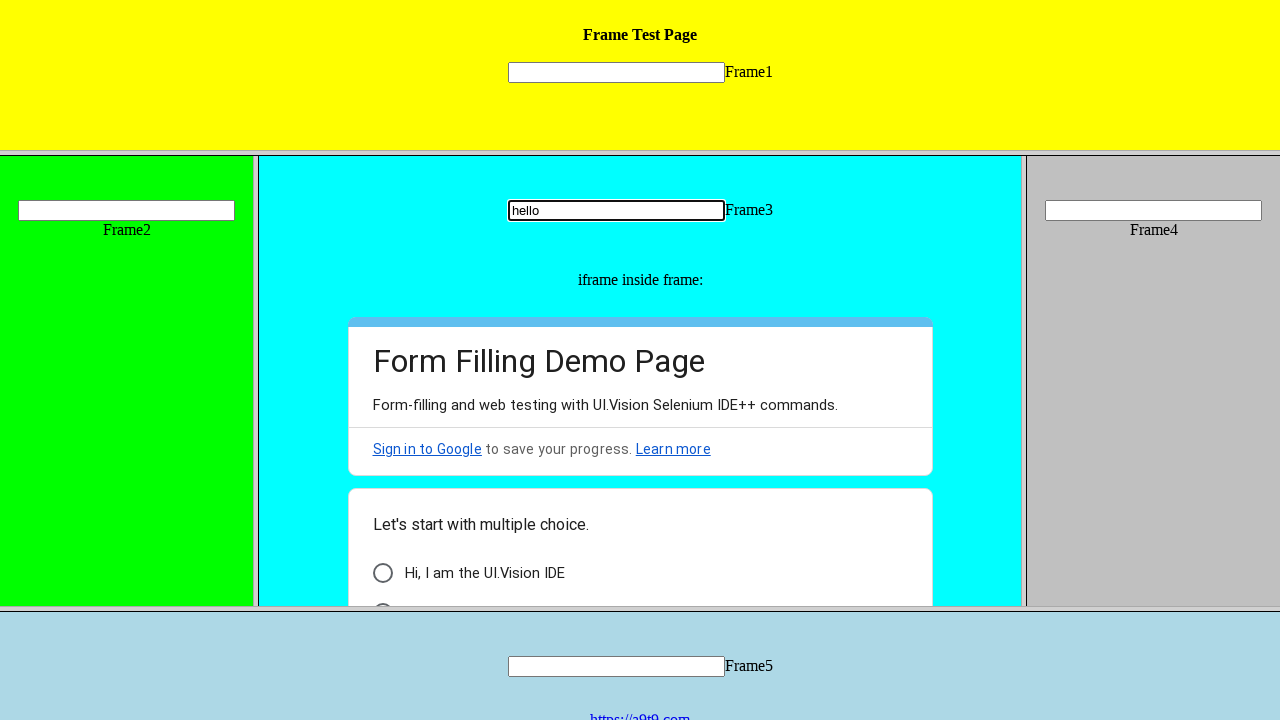

Selected radio button in nested iframe at (382, 573) on xpath=//*[@class='AB7Lab Id5V1'] >> nth=0
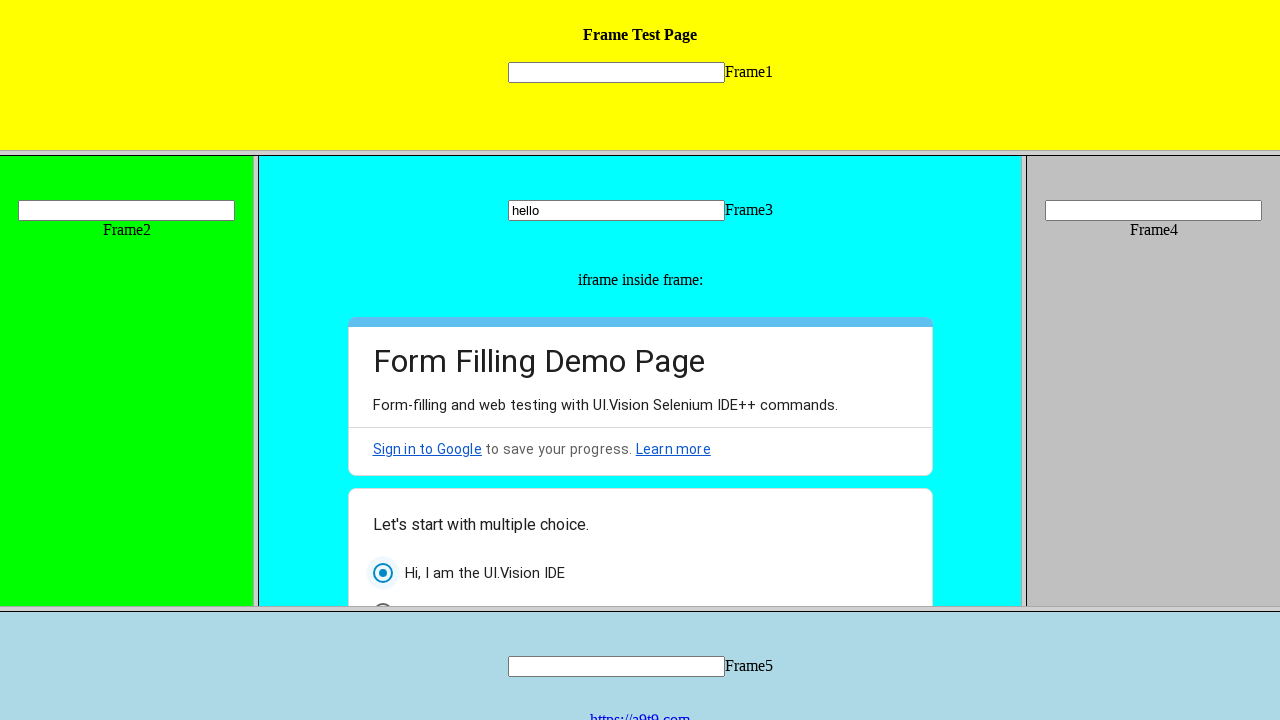

Verified radio button is checked
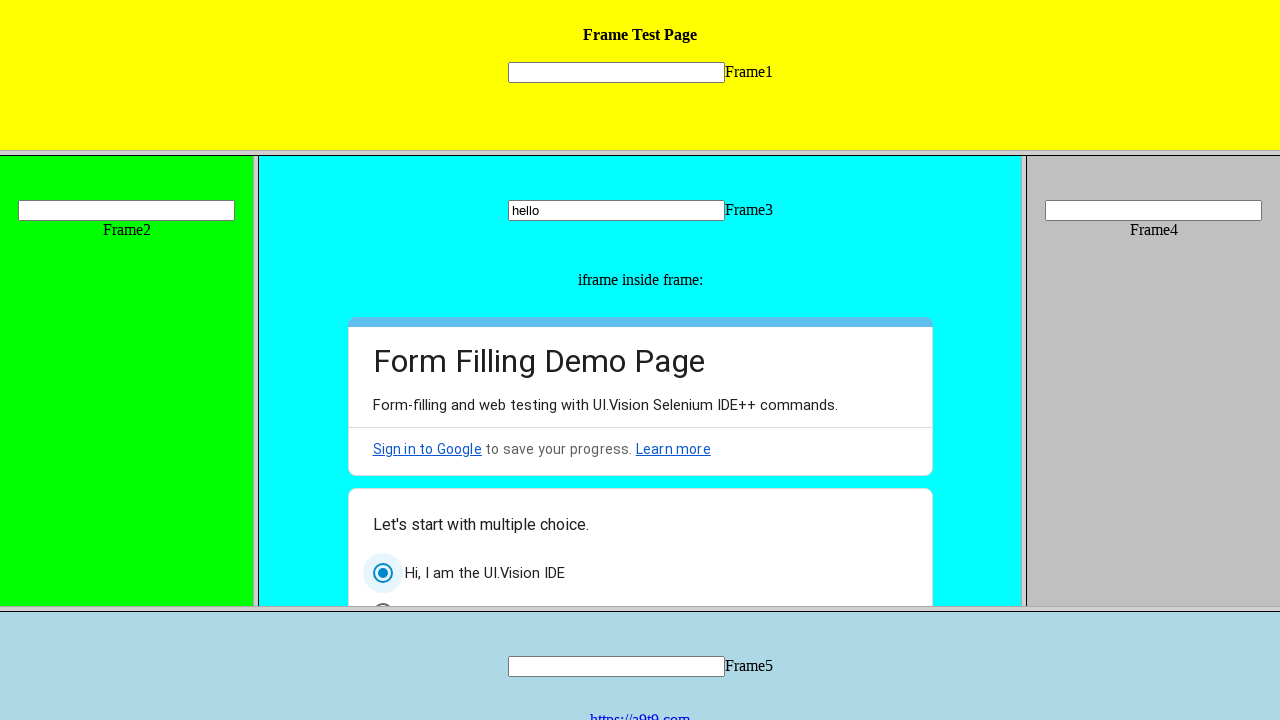

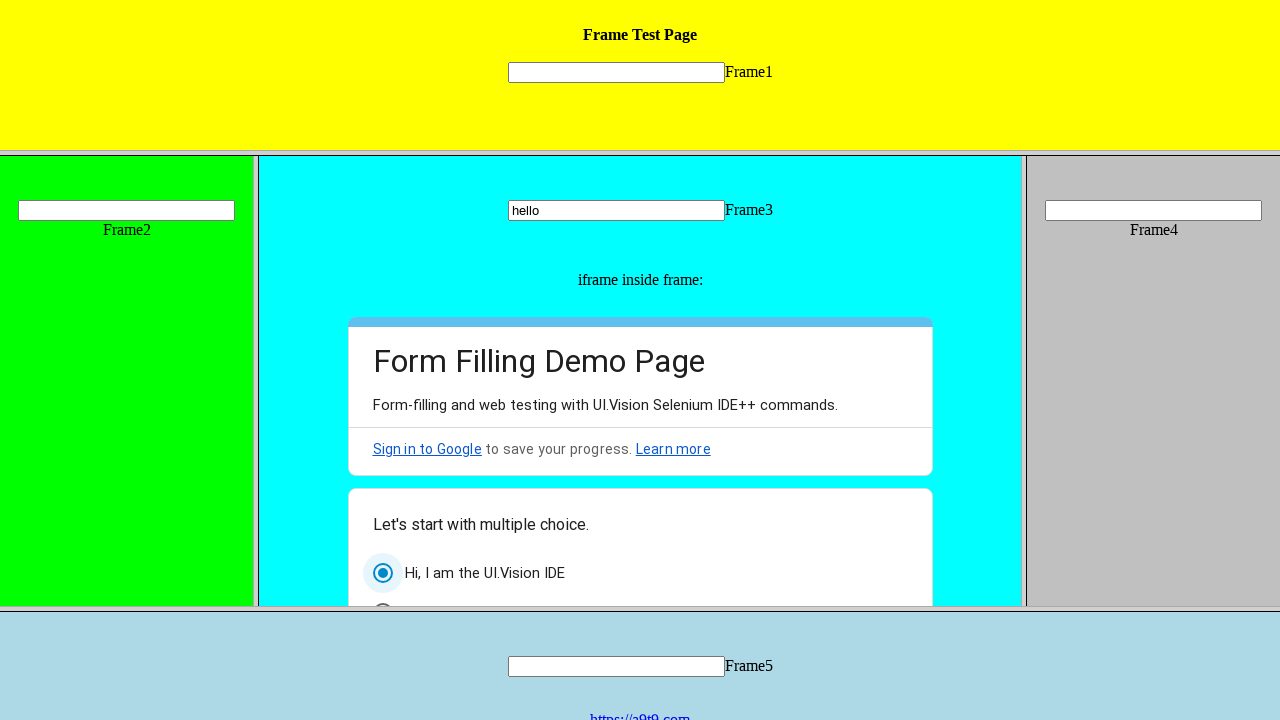